Tests the full calculator addition functionality by entering two numbers, clicking calculate, and verifying the result

Starting URL: https://testsheepnz.github.io/BasicCalculator.html

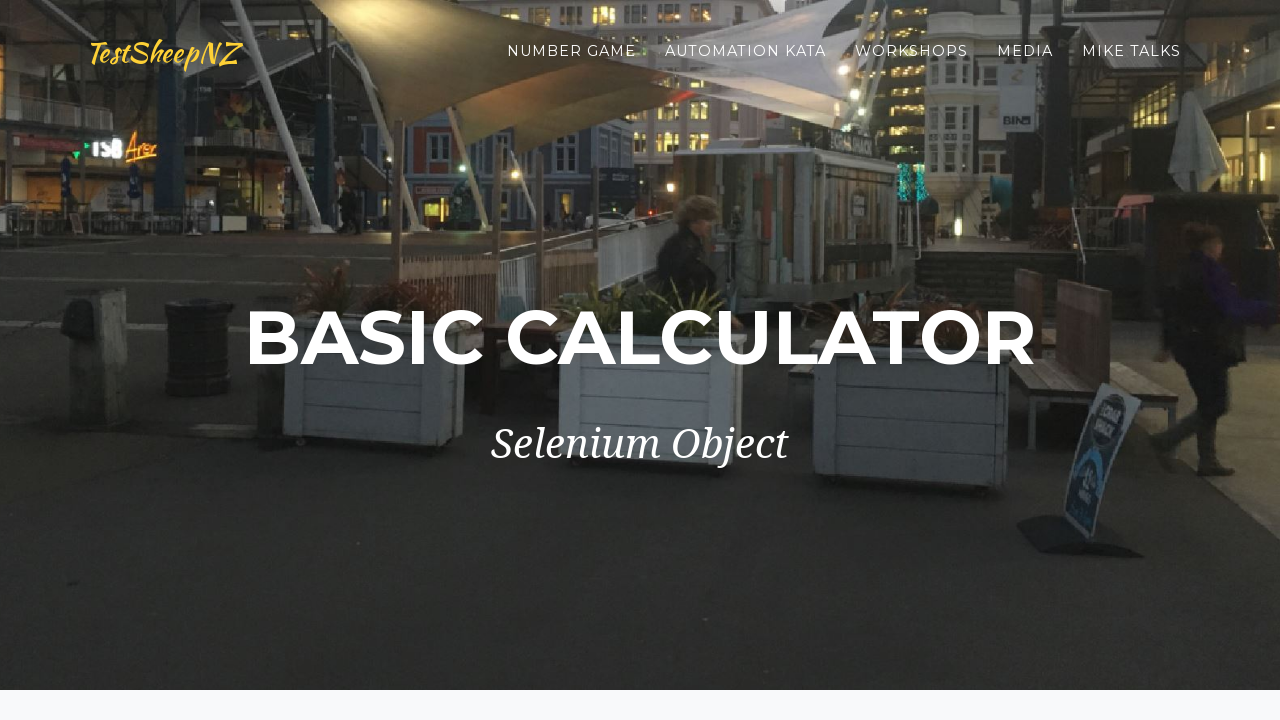

Entered '3' into first number field on #number1Field
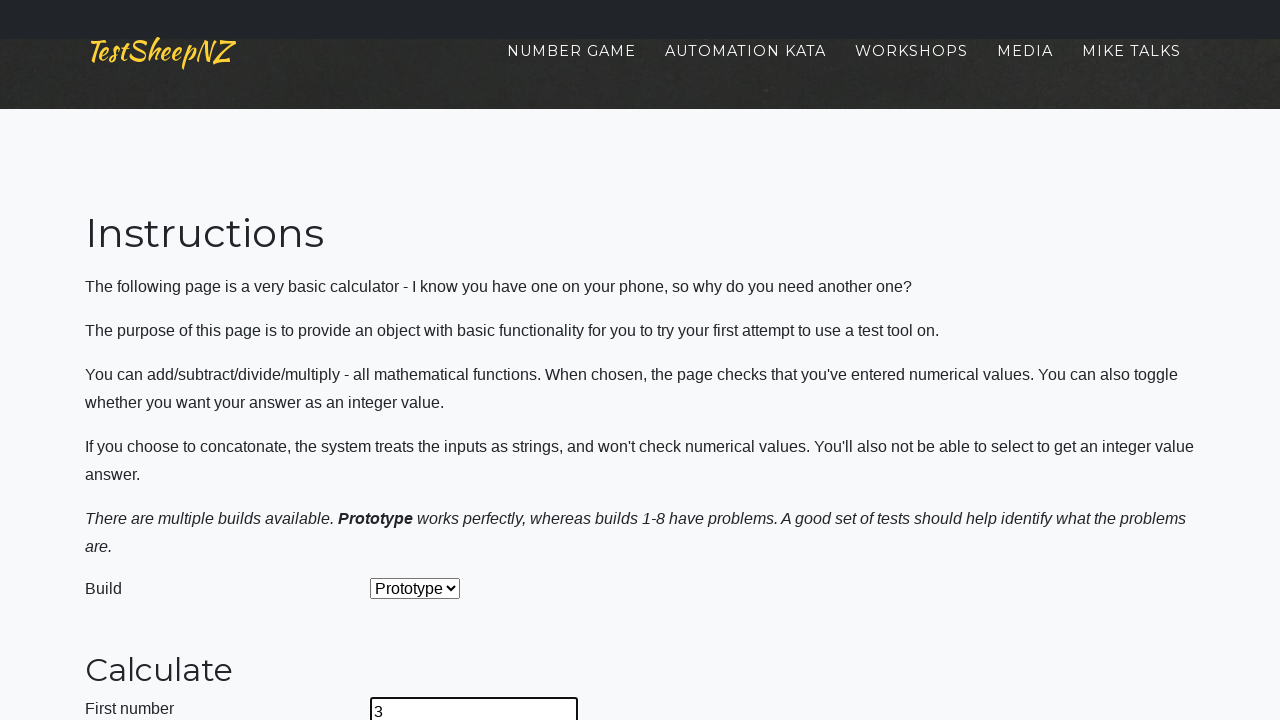

Entered '2' into second number field on #number2Field
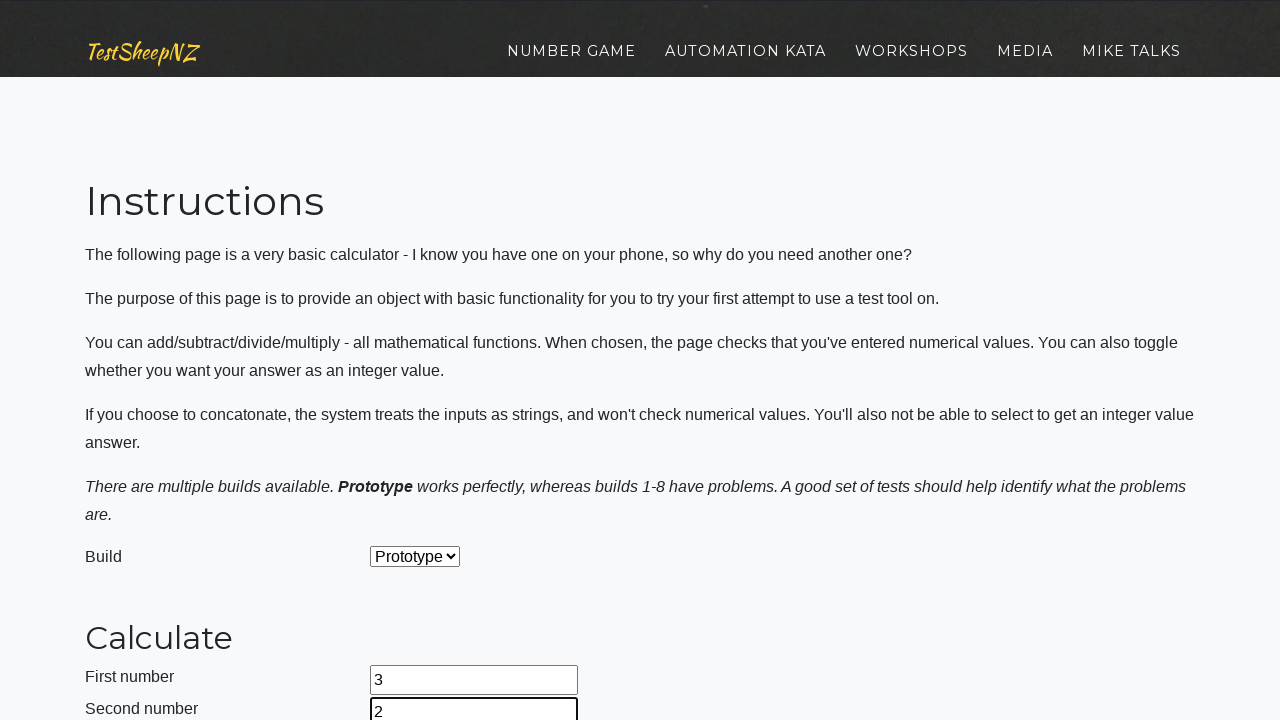

Located the calculate button
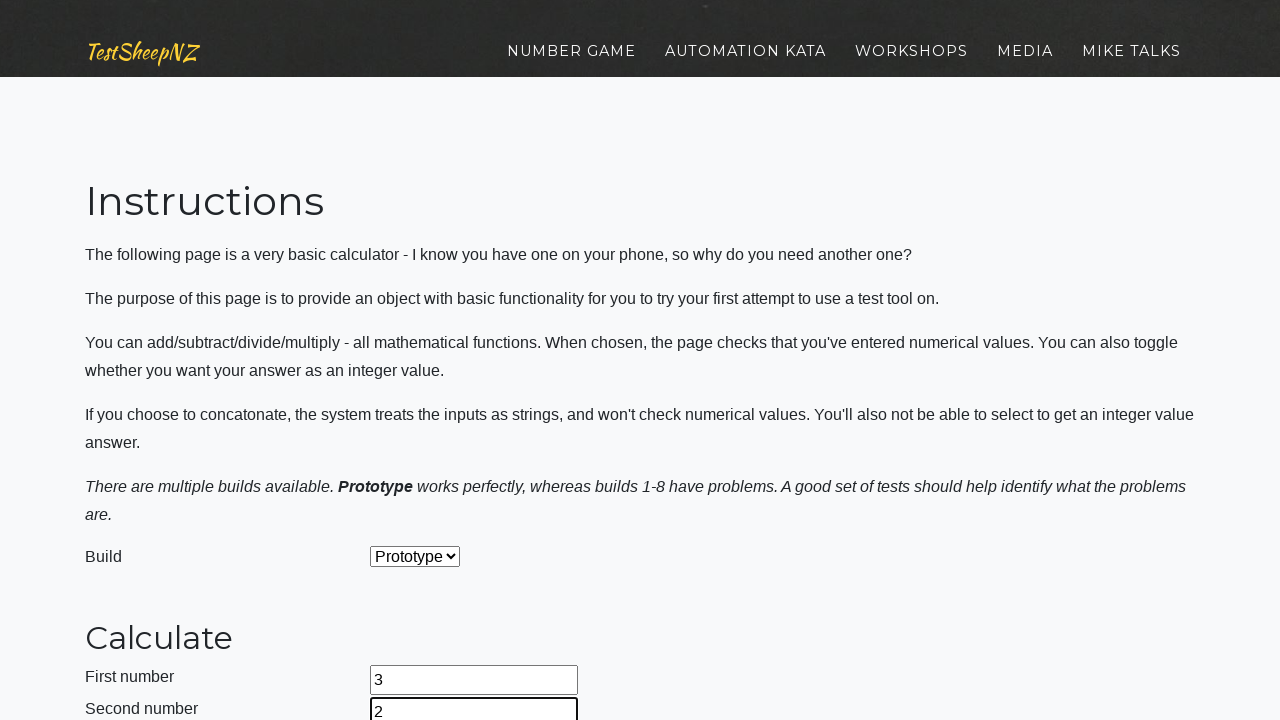

Verified calculate button has correct CSS class 'btn btn-primary'
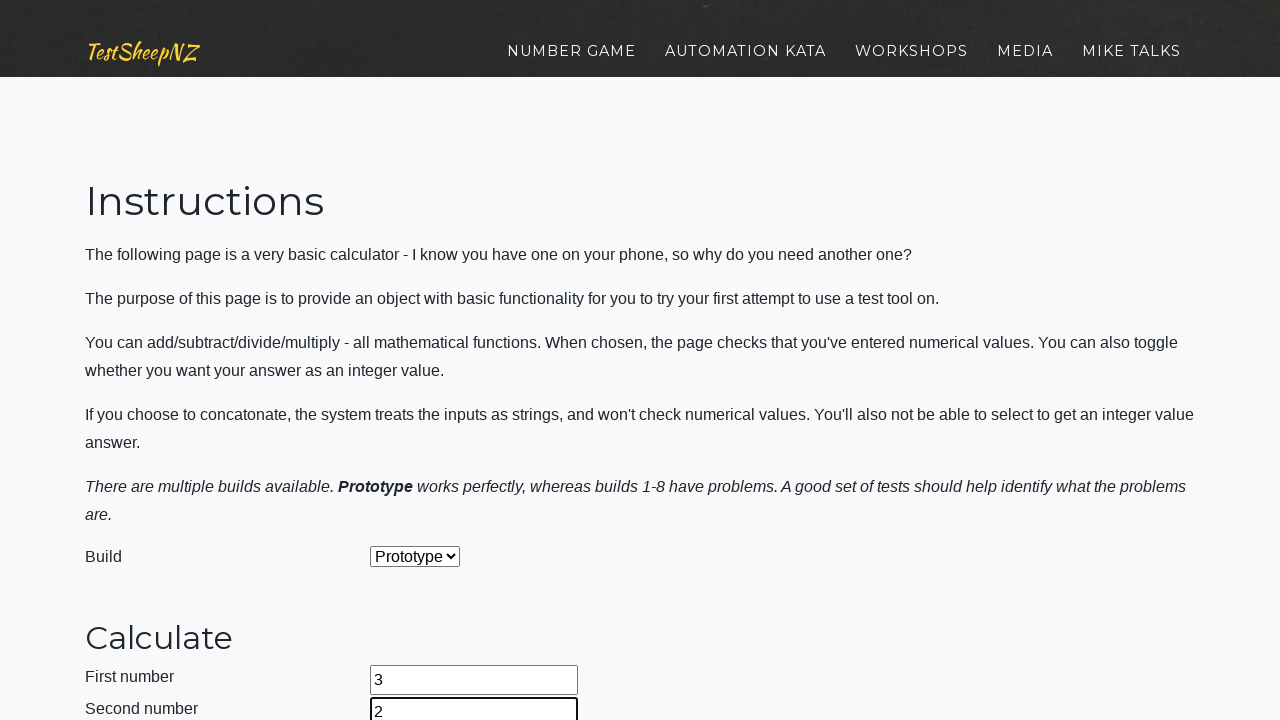

Clicked the calculate button to perform addition at (422, 361) on #calculateButton
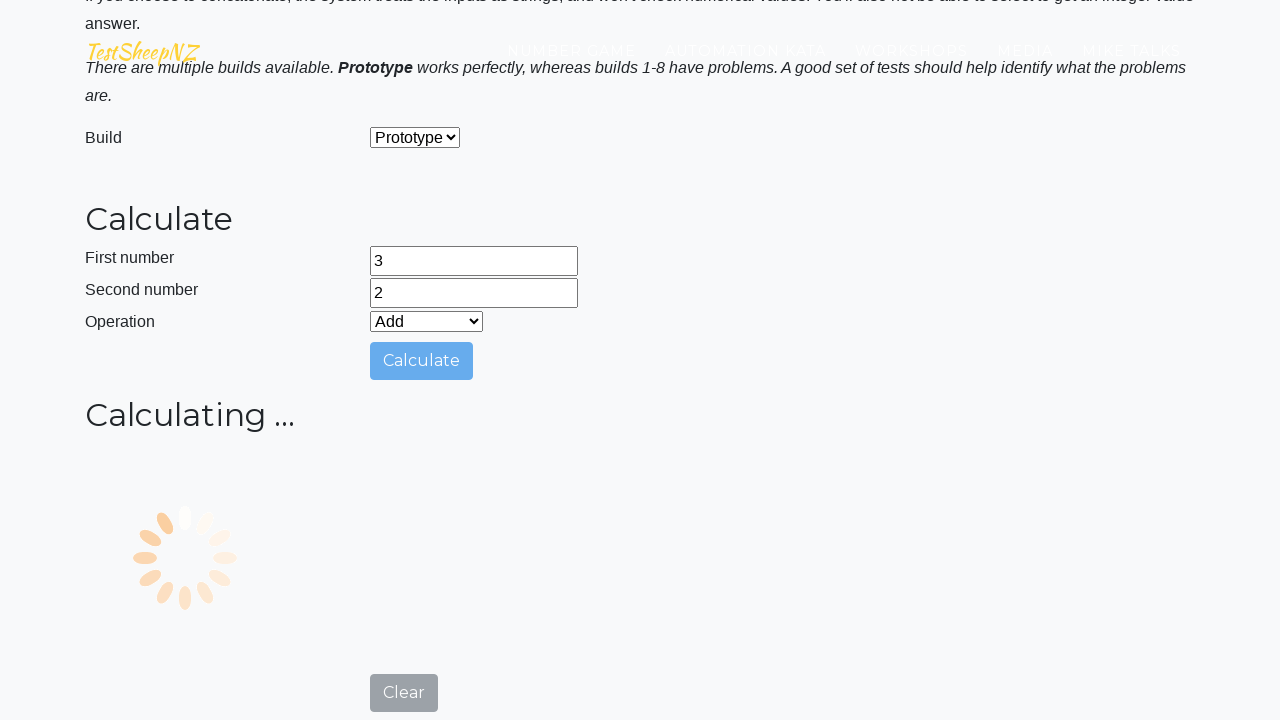

Retrieved the result value from answer field
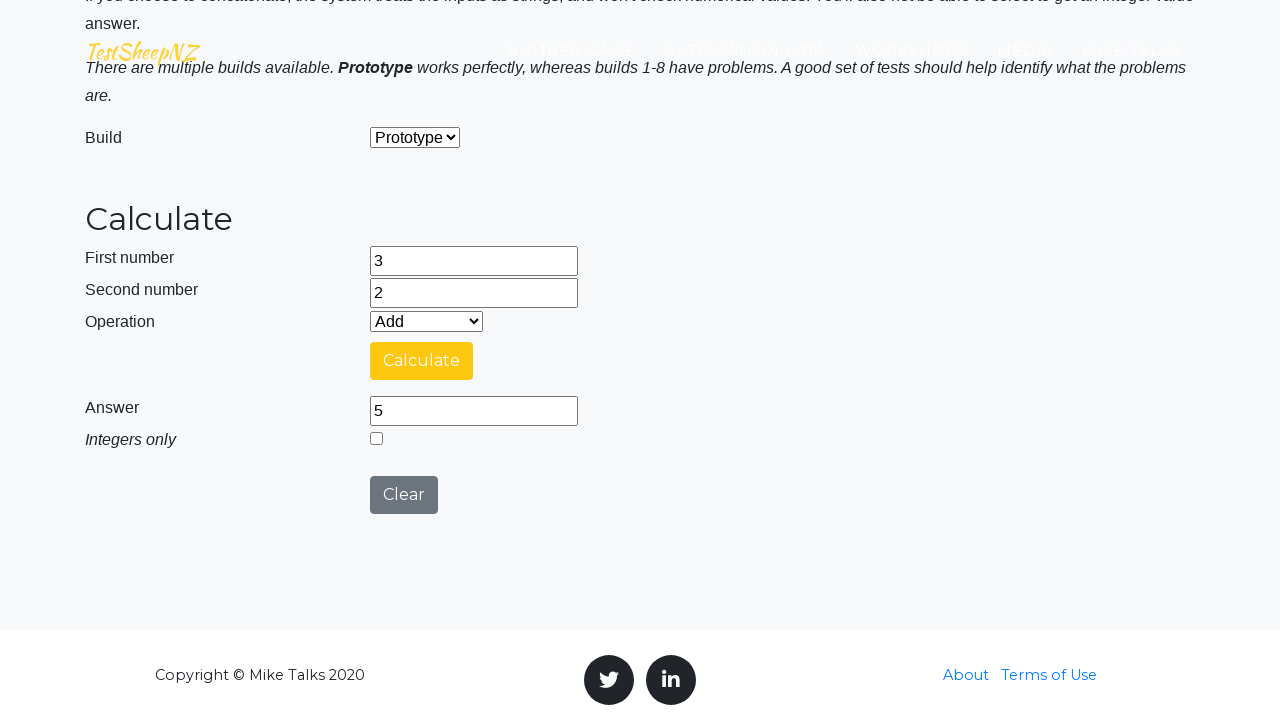

Verified the calculation result is '5' (3 + 2)
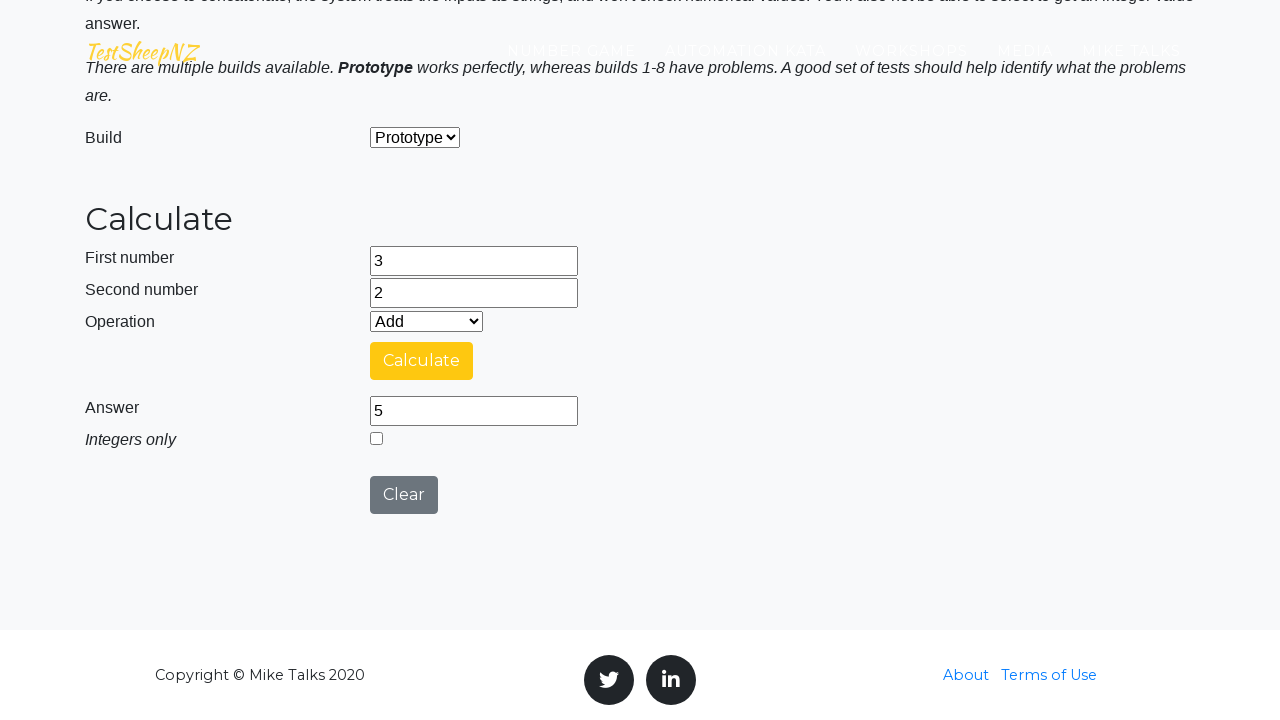

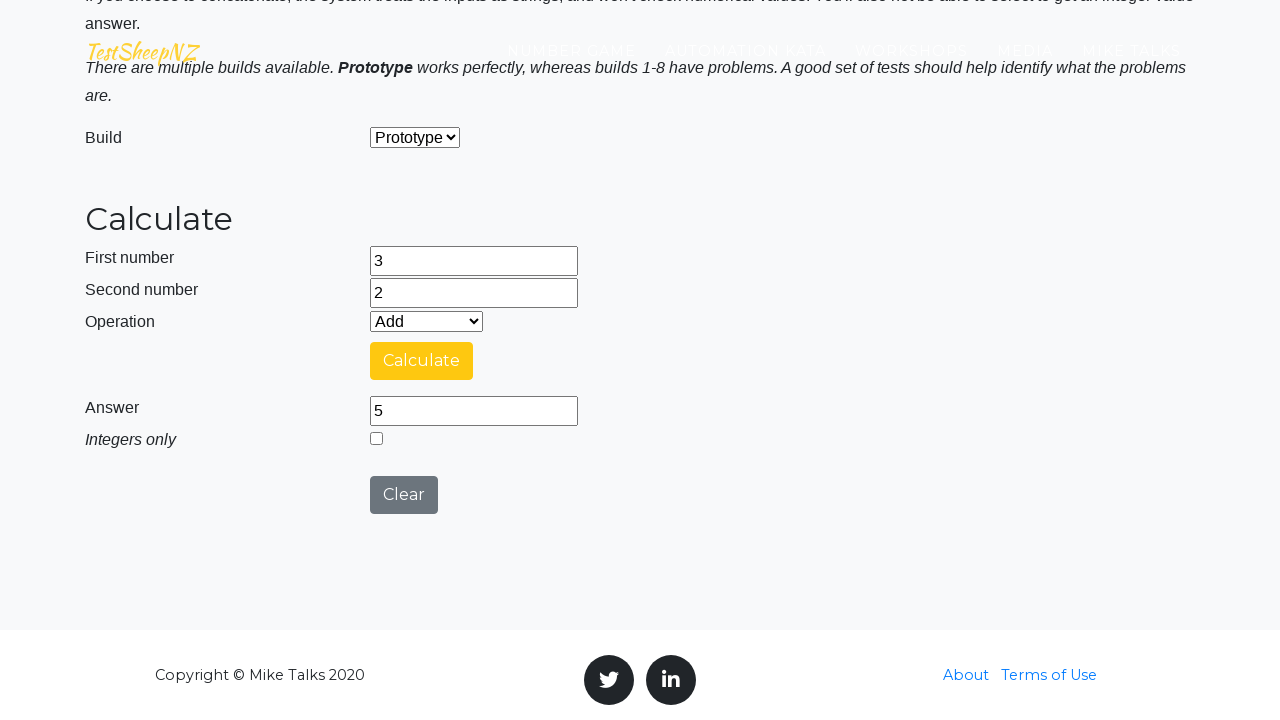